Tests finding an element within a parent container and typing text into a username input field.

Starting URL: http://htmlpreview.github.io/?https://raw.githubusercontent.com/SeleniumHQ/selenium/master/common/src/web/xhtmlTest.html

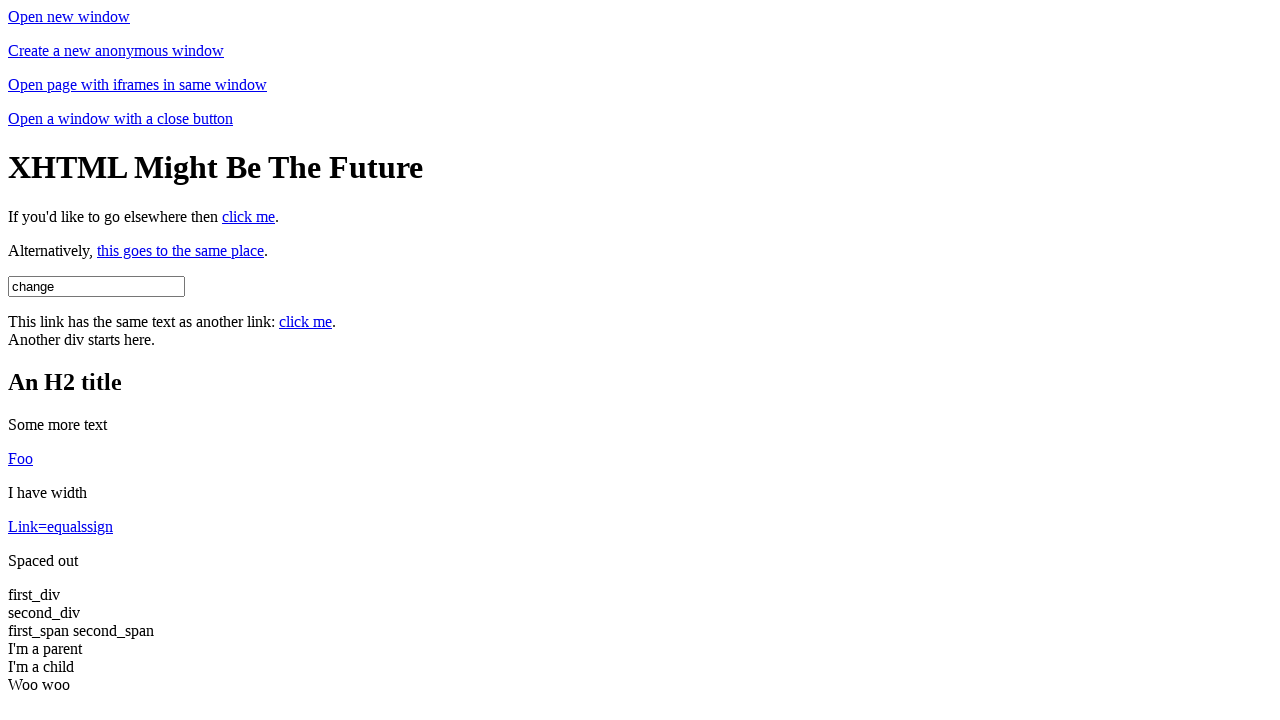

Waited for page to load with domcontentloaded state
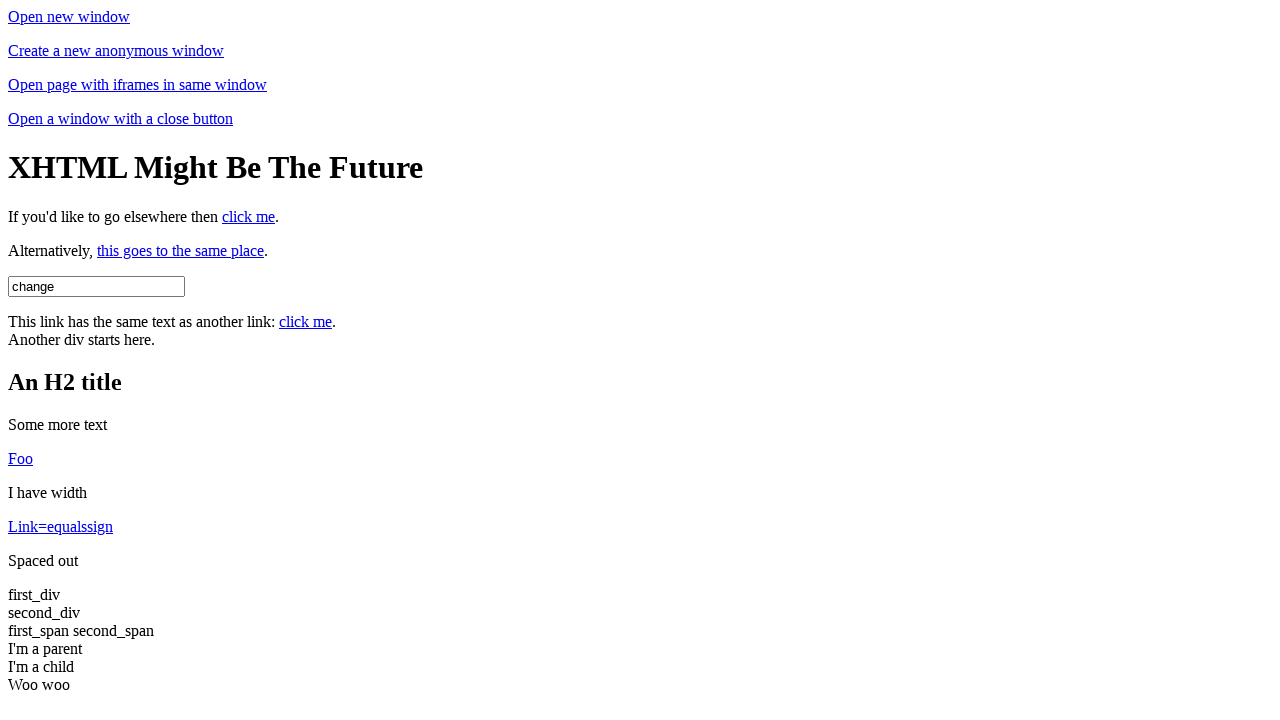

Found username field within content div and filled it with 'cool1' on div.content #username
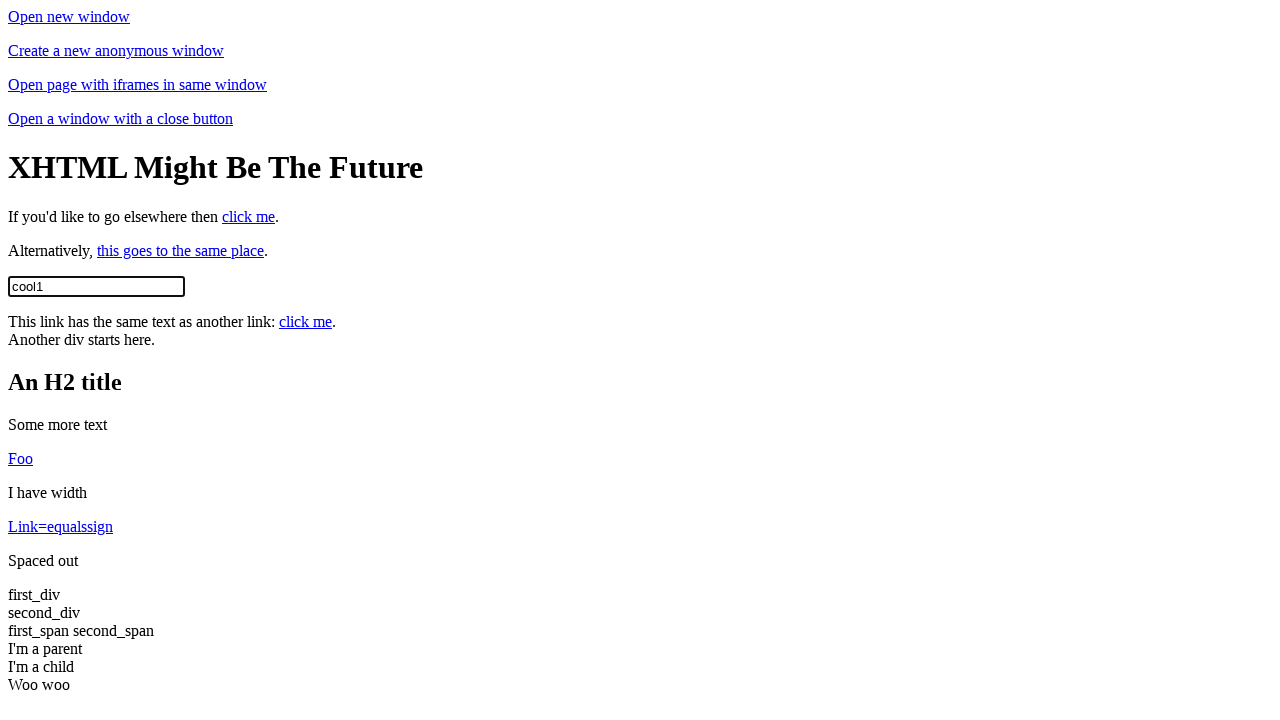

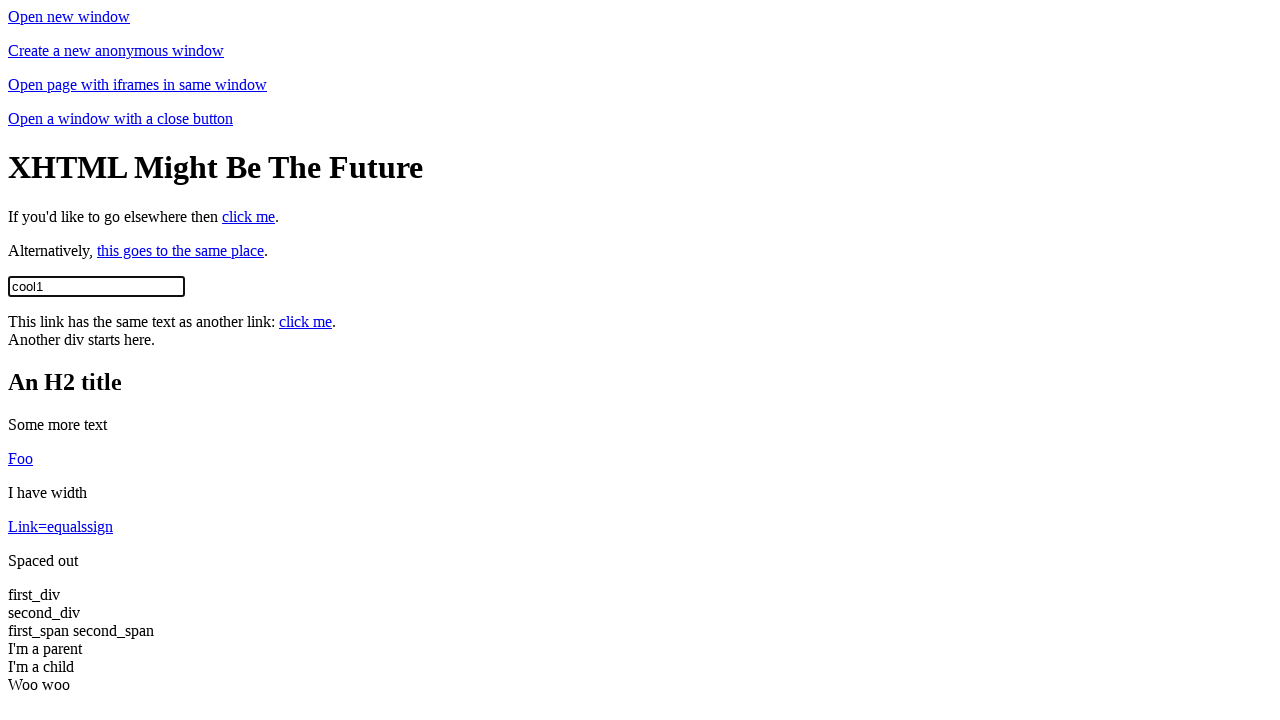